Tests that a saved change to an employee's name persists after switching employees and returning

Starting URL: https://devmountain-qa.github.io/employee-manager/1.2_Version/index.html

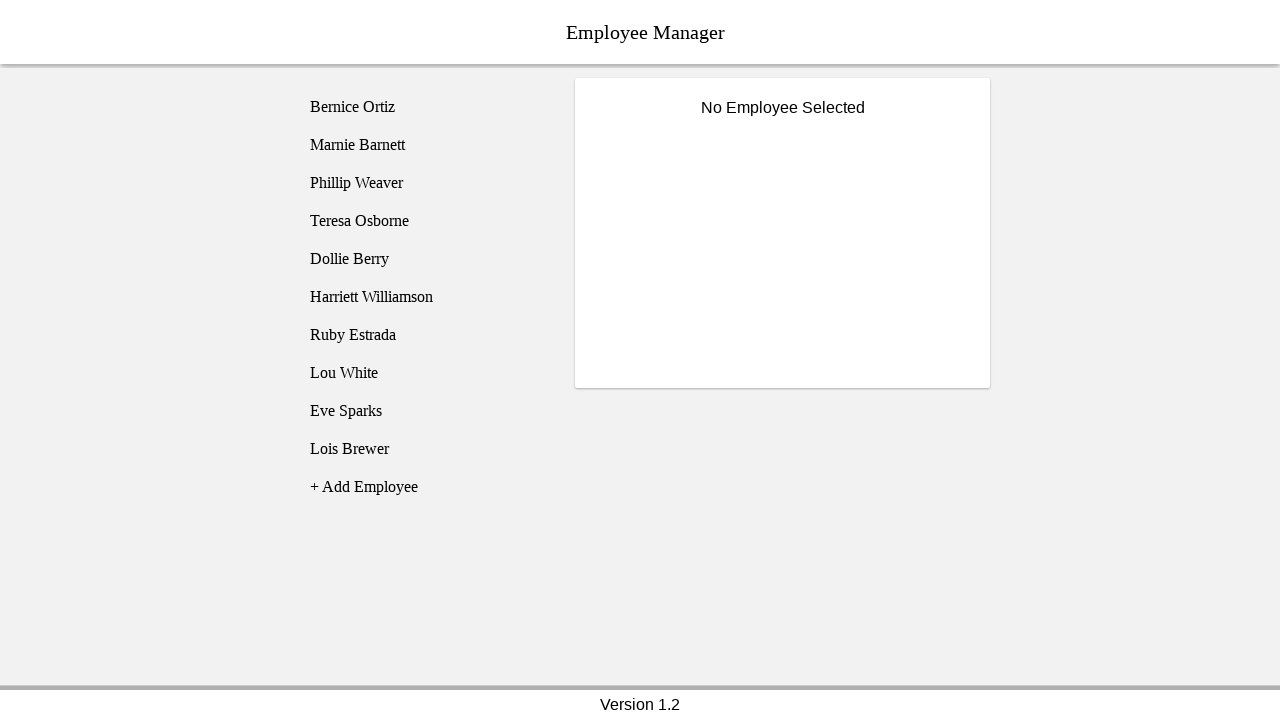

Clicked on Bernice Ortiz employee at (425, 107) on [name='employee1']
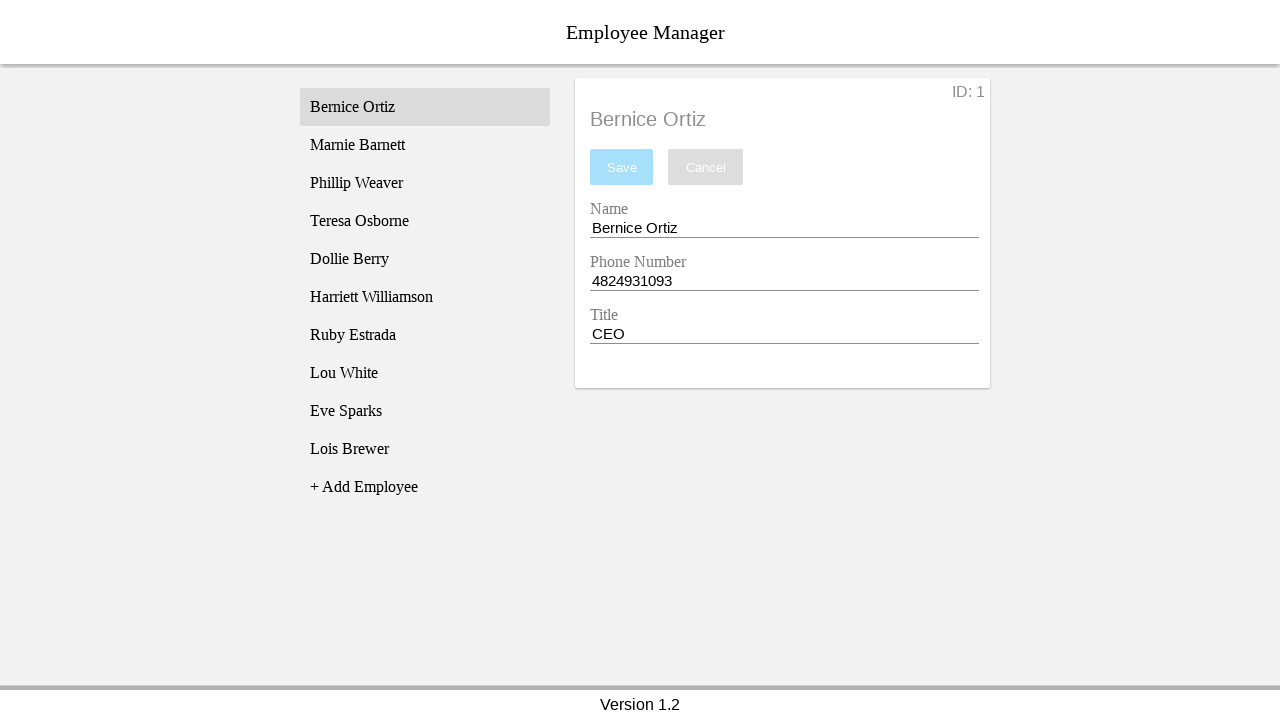

Name input field became visible
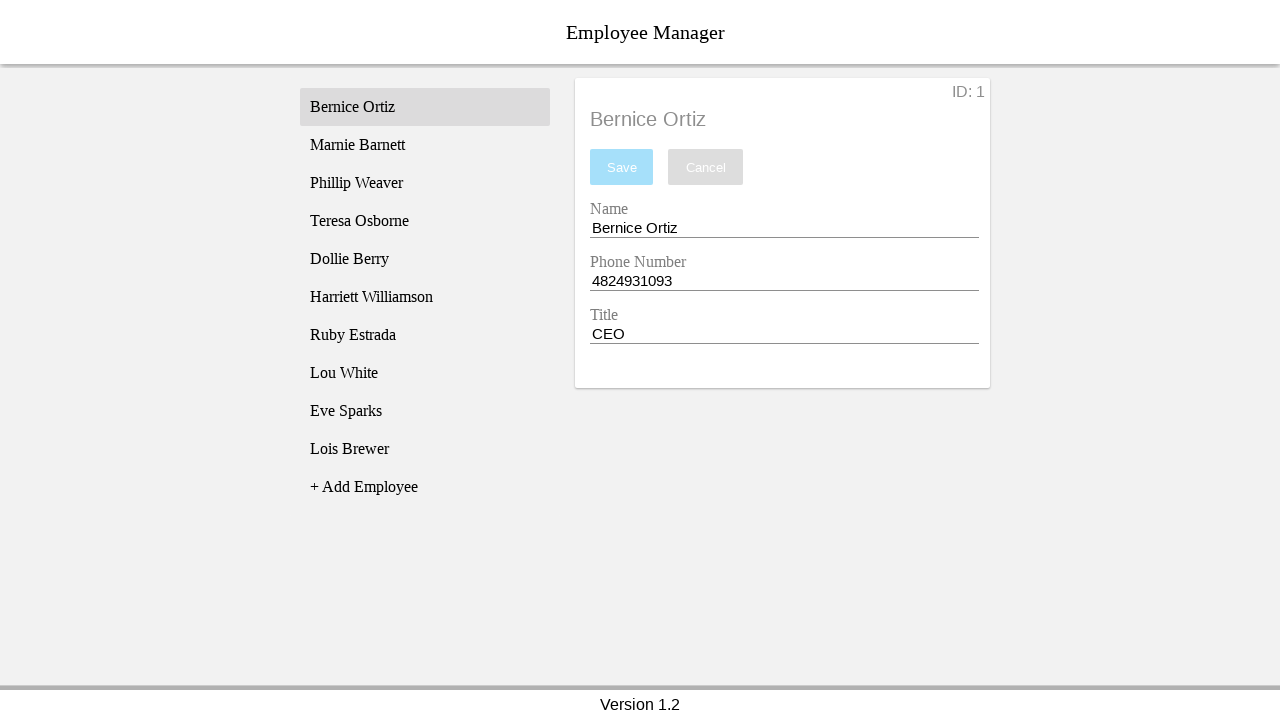

Filled name field with 'Test Name' on [name='nameEntry']
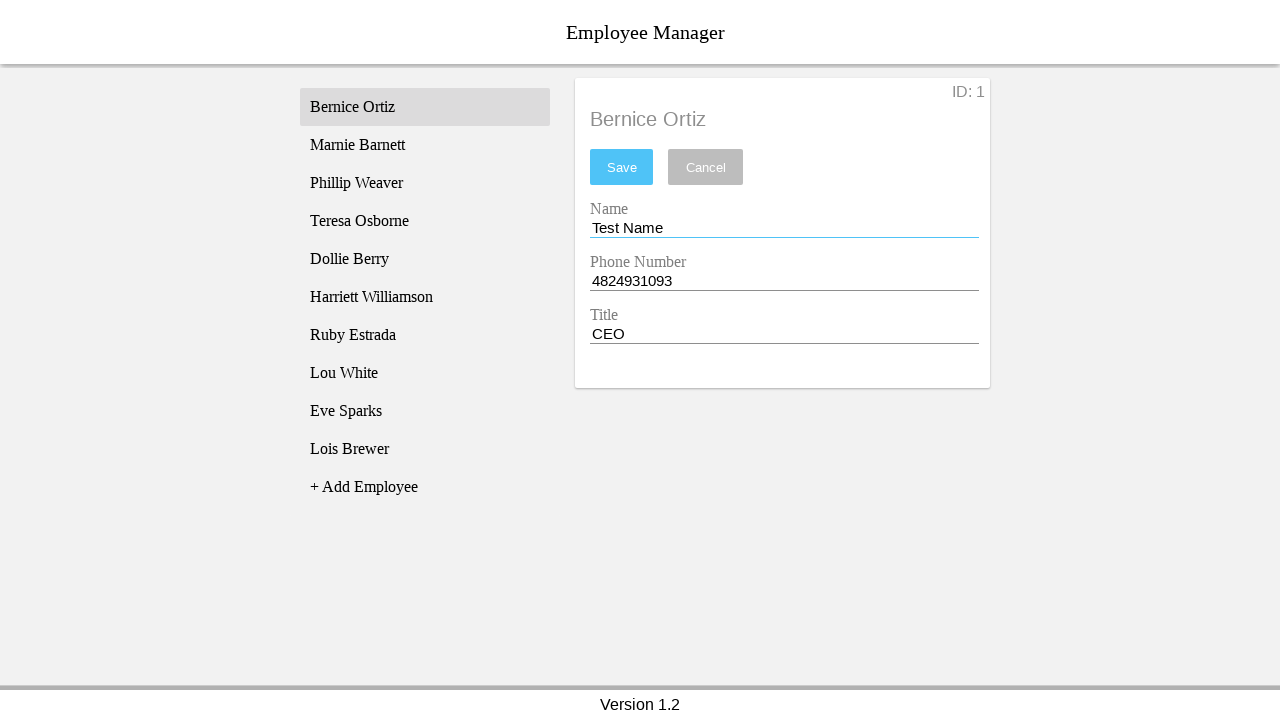

Clicked save button to save the name change at (622, 167) on #saveBtn
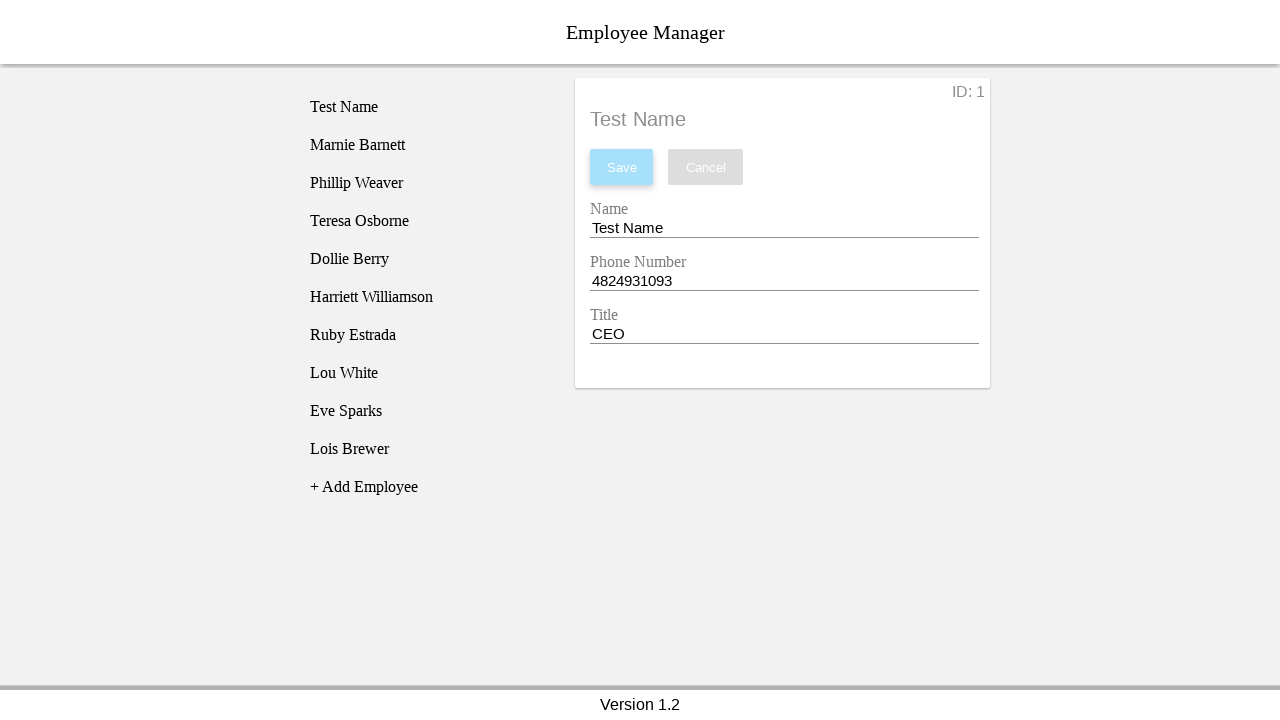

Clicked on Phillip Weaver employee to switch records at (425, 183) on [name='employee3']
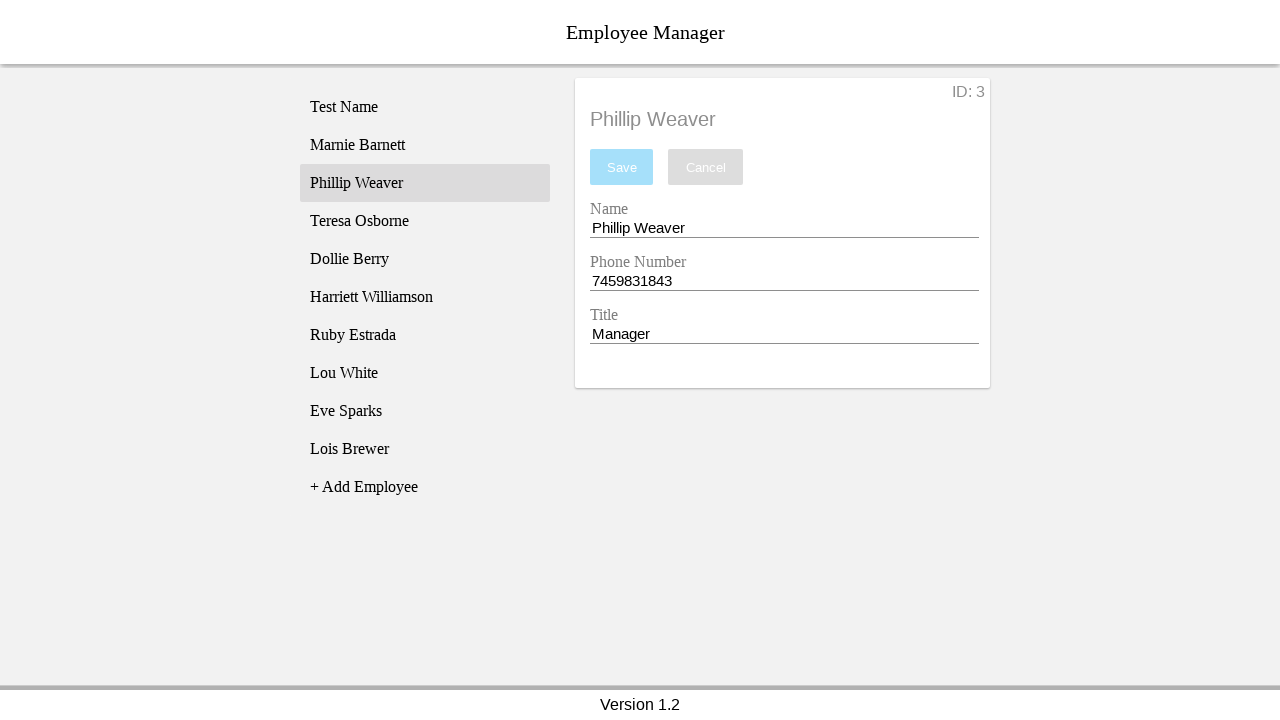

Phillip Weaver's record loaded and name displayed
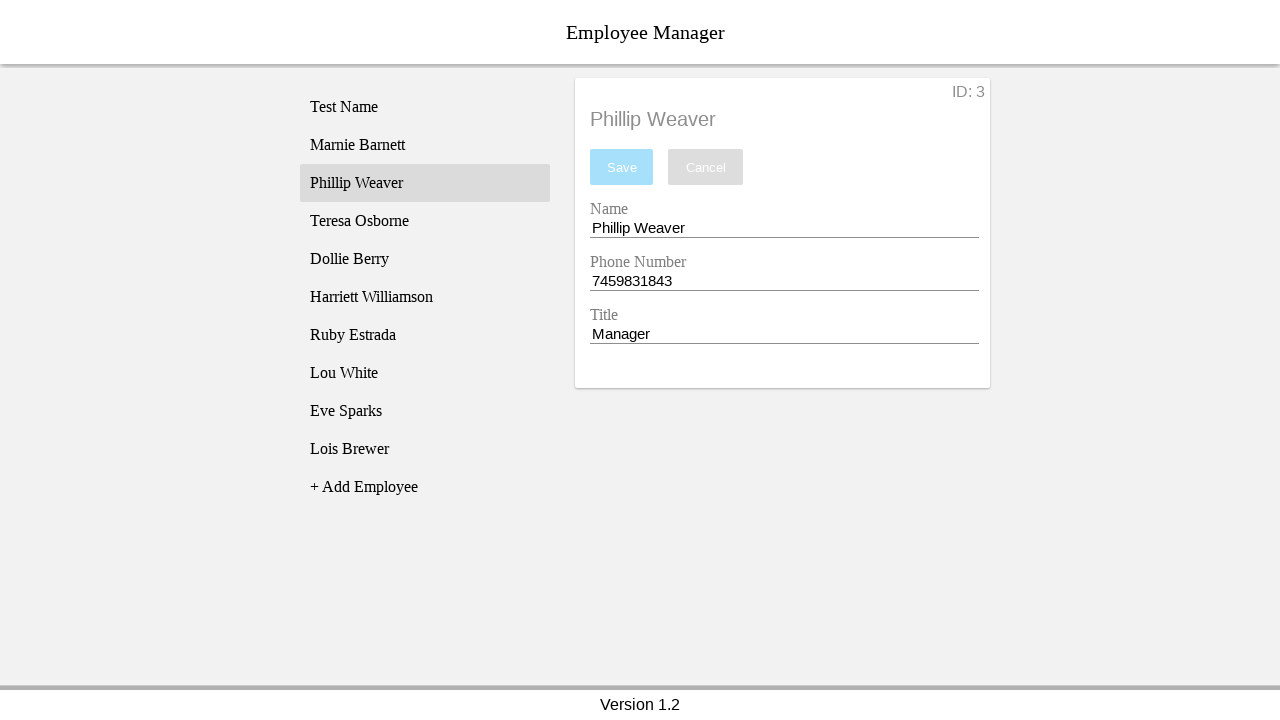

Clicked back on Bernice Ortiz employee to verify saved change persists at (425, 107) on [name='employee1']
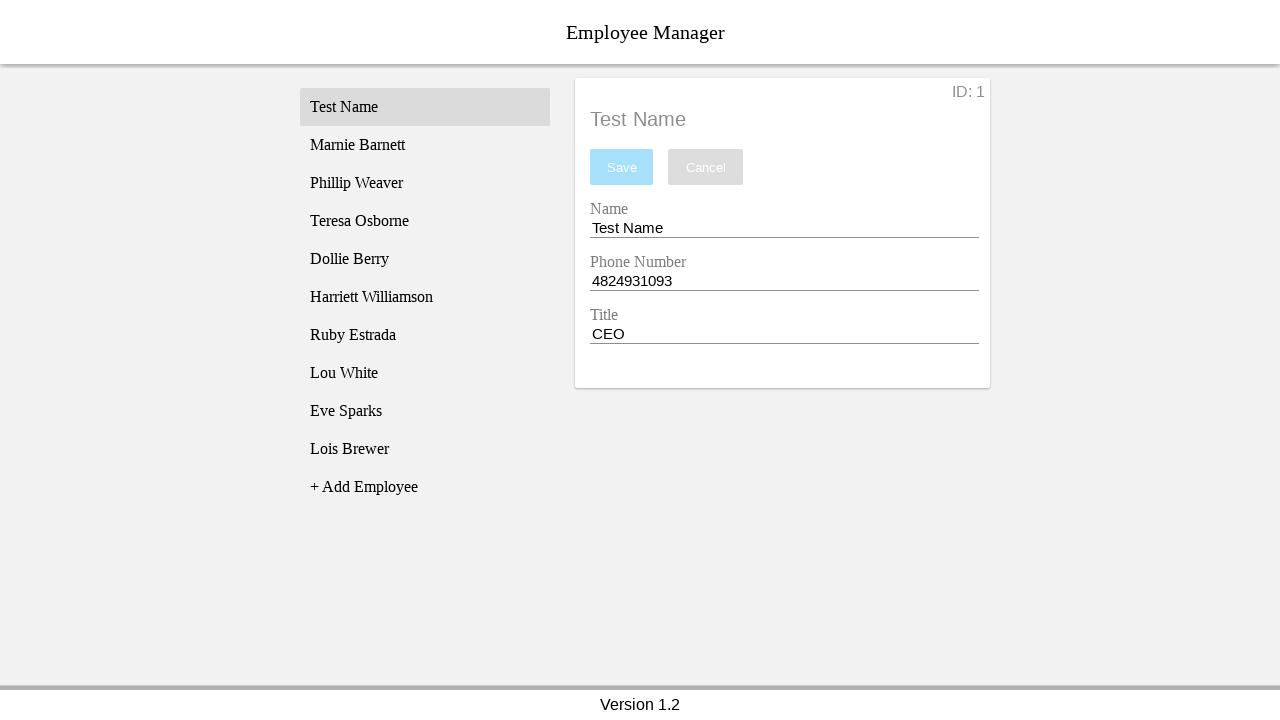

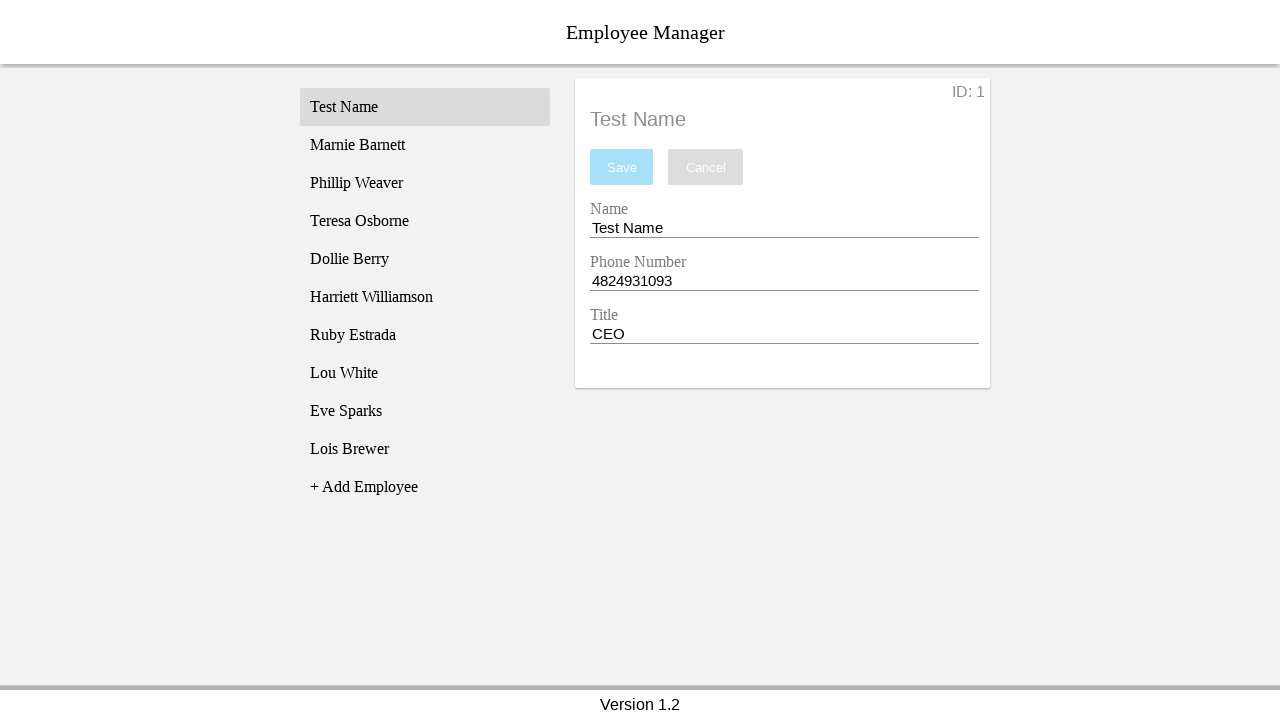